Searches for "getting started with python" on Python.org website

Starting URL: https://www.python.org

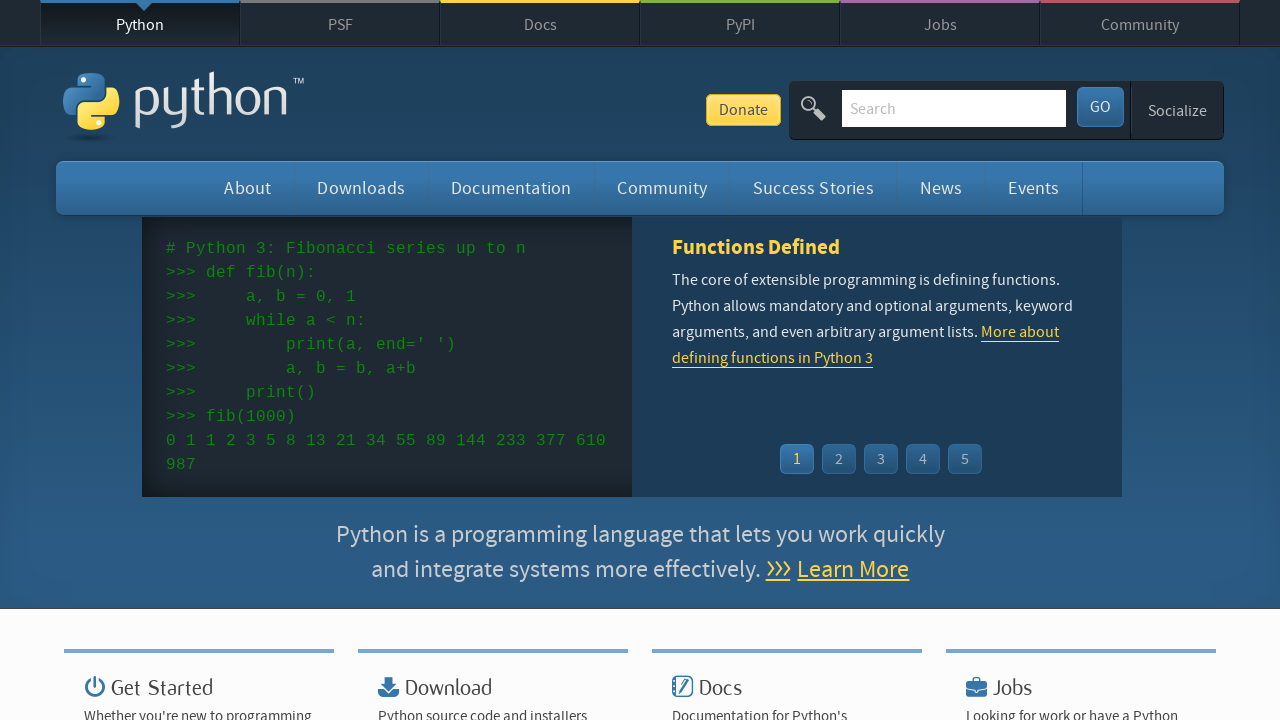

Located and cleared search bar on Python.org on input[name='q']
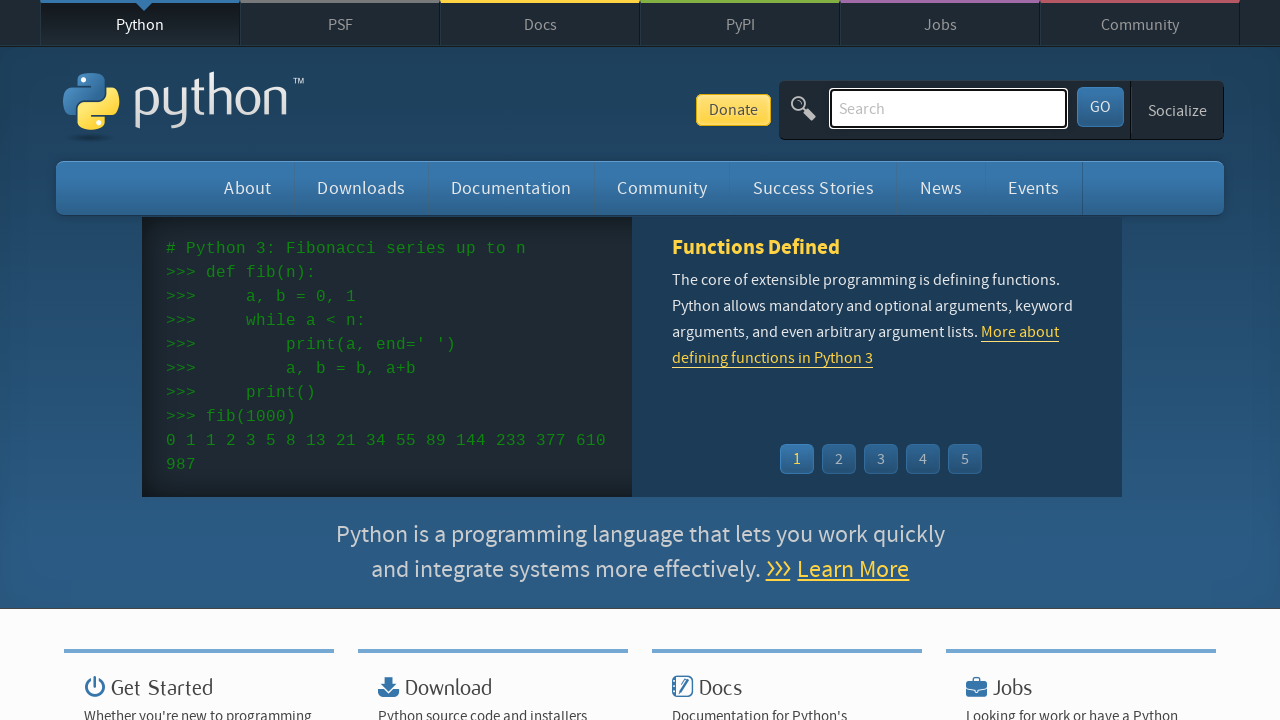

Filled search bar with 'getting started with python' on input[name='q']
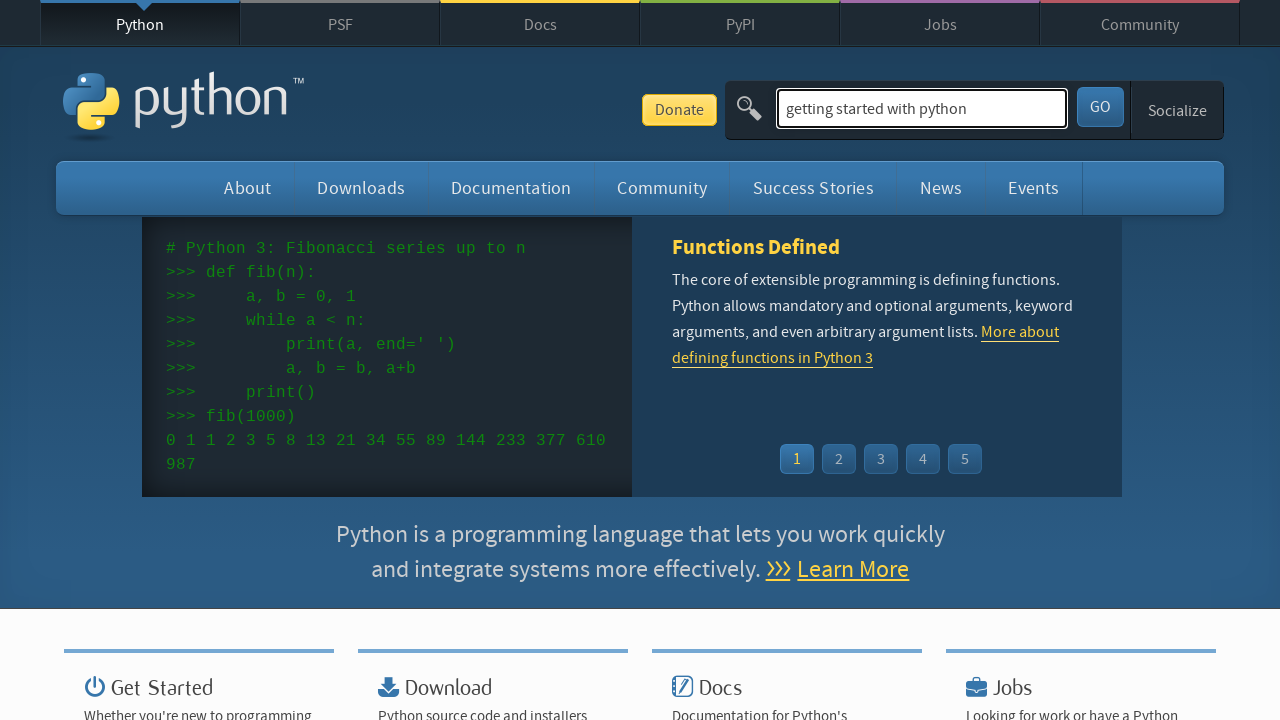

Pressed Enter to submit search query on input[name='q']
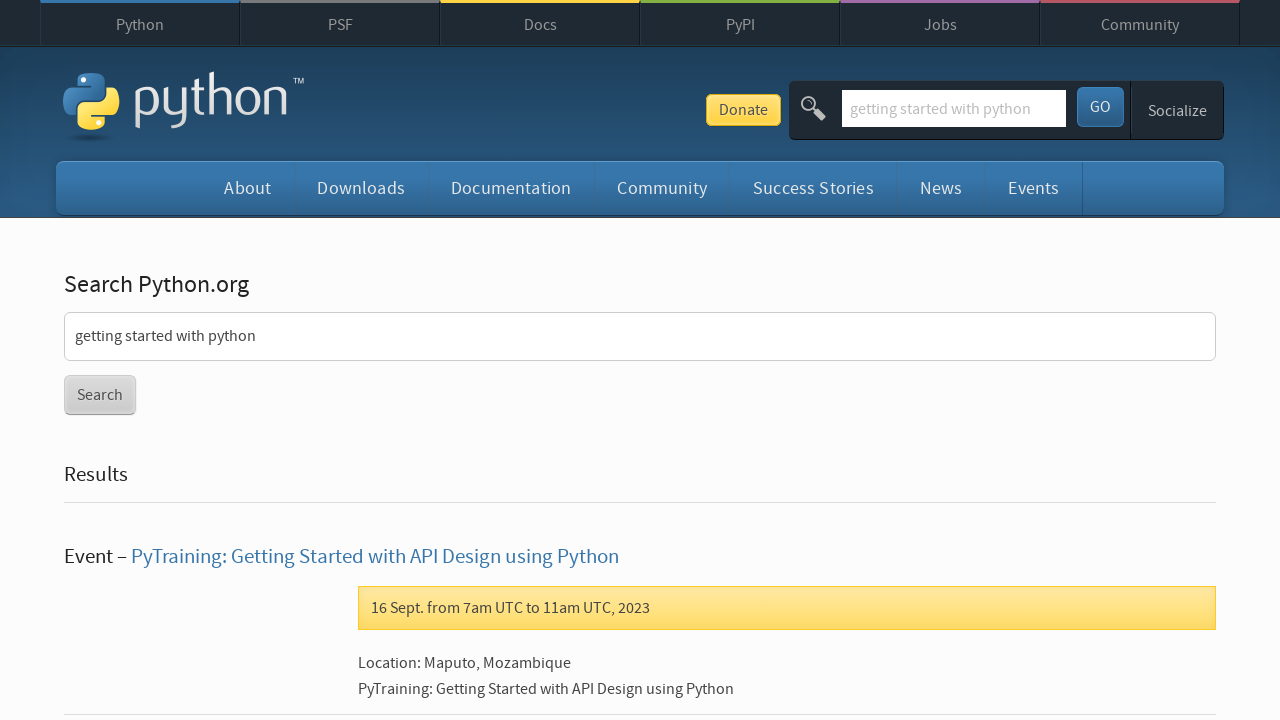

Search results page loaded successfully
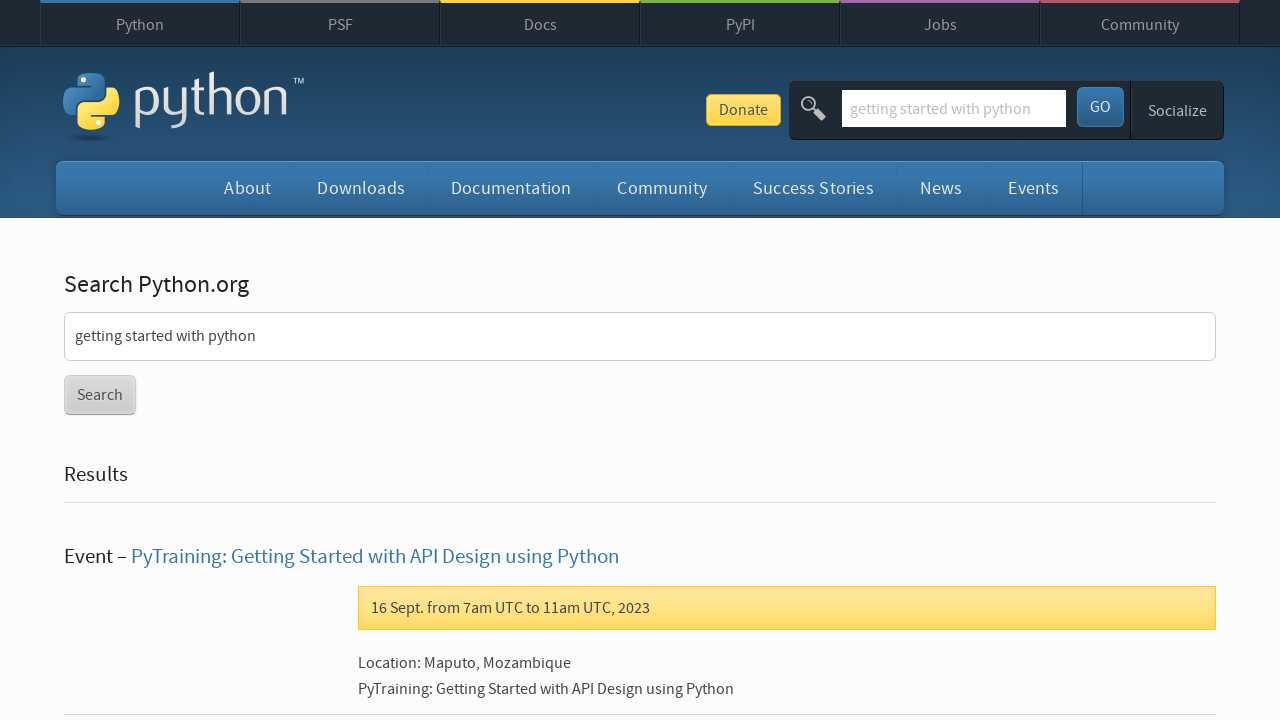

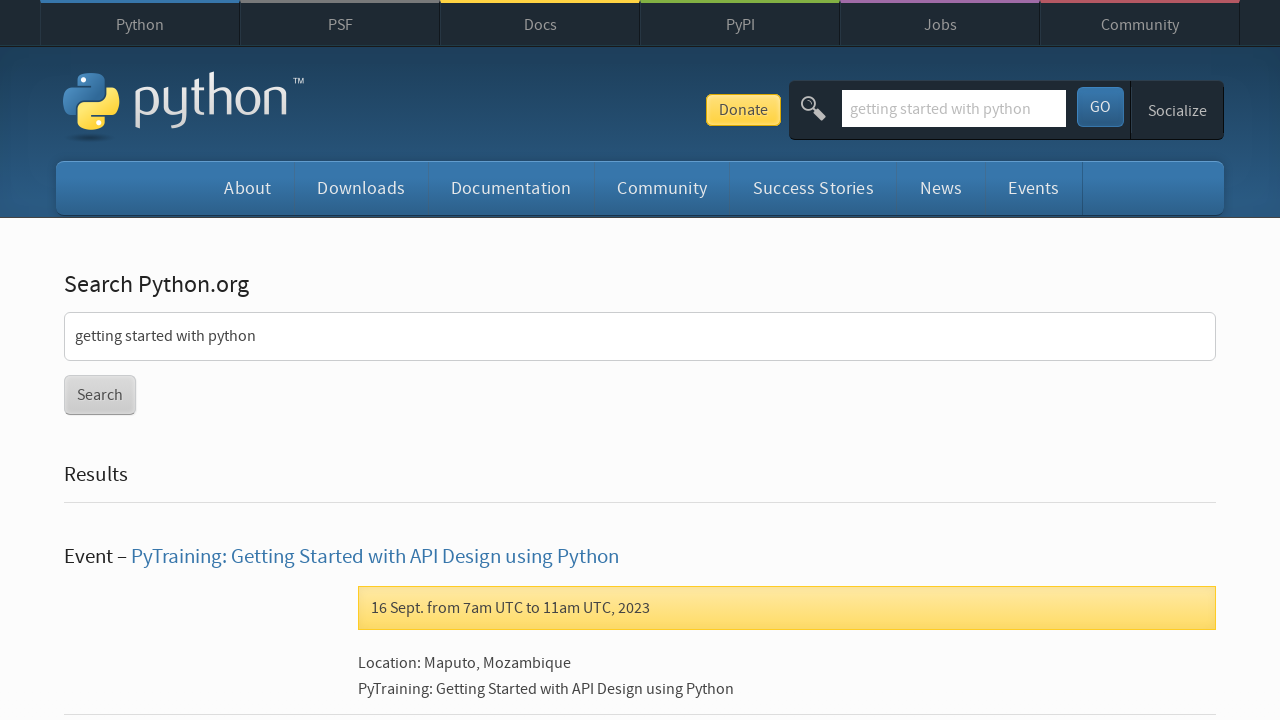